Tests checking a radio button labeled 'Radio1' on the automation practice page and verifies it becomes checked.

Starting URL: https://rahulshettyacademy.com/AutomationPractice/

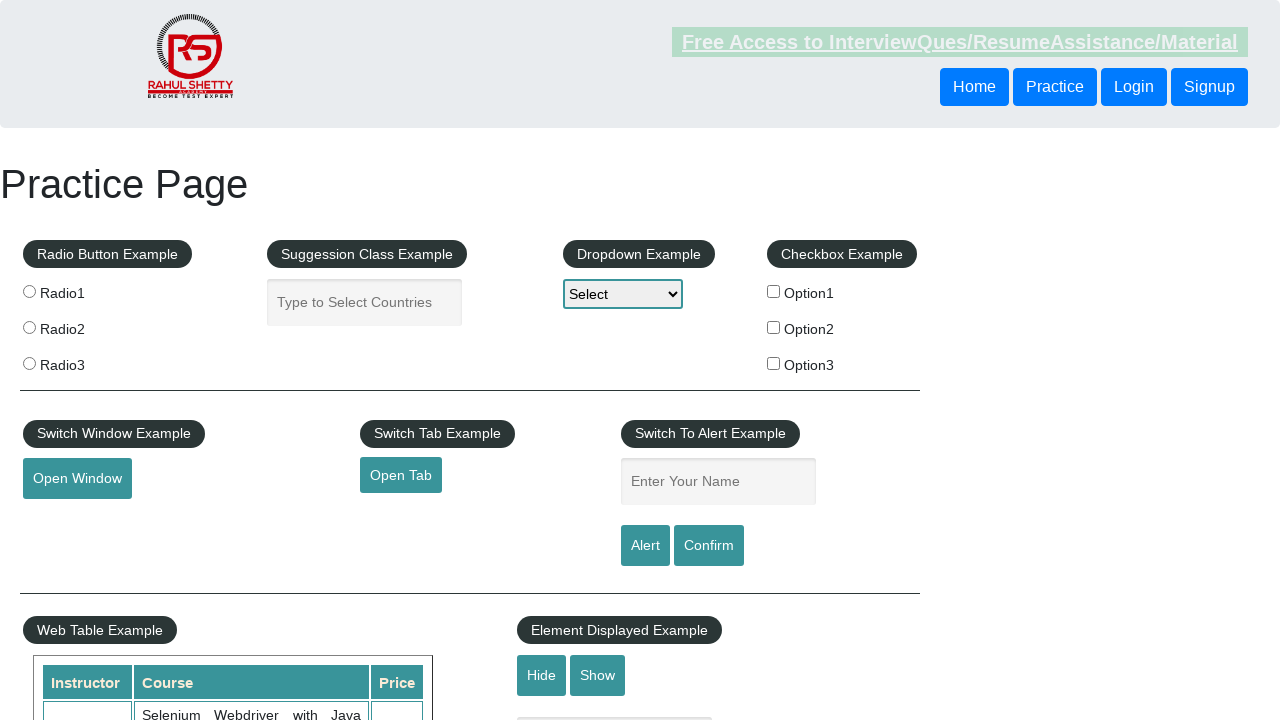

Navigated to automation practice page
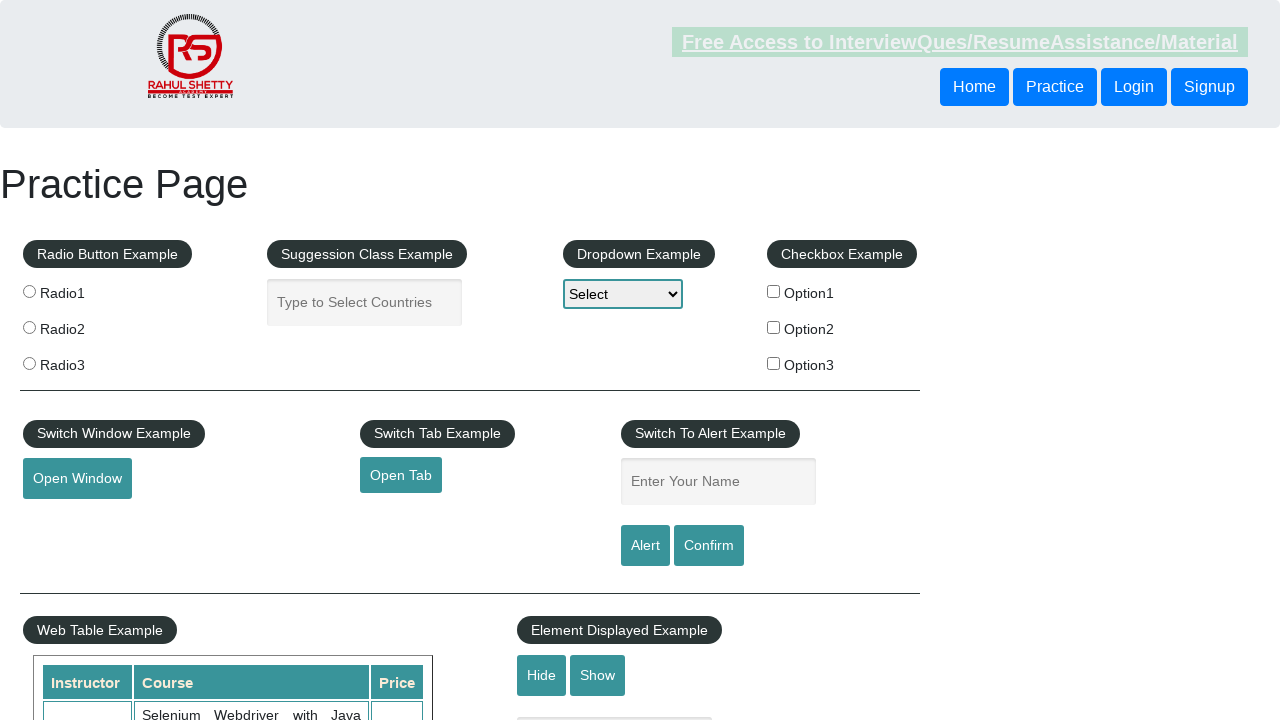

Located Radio1 button element
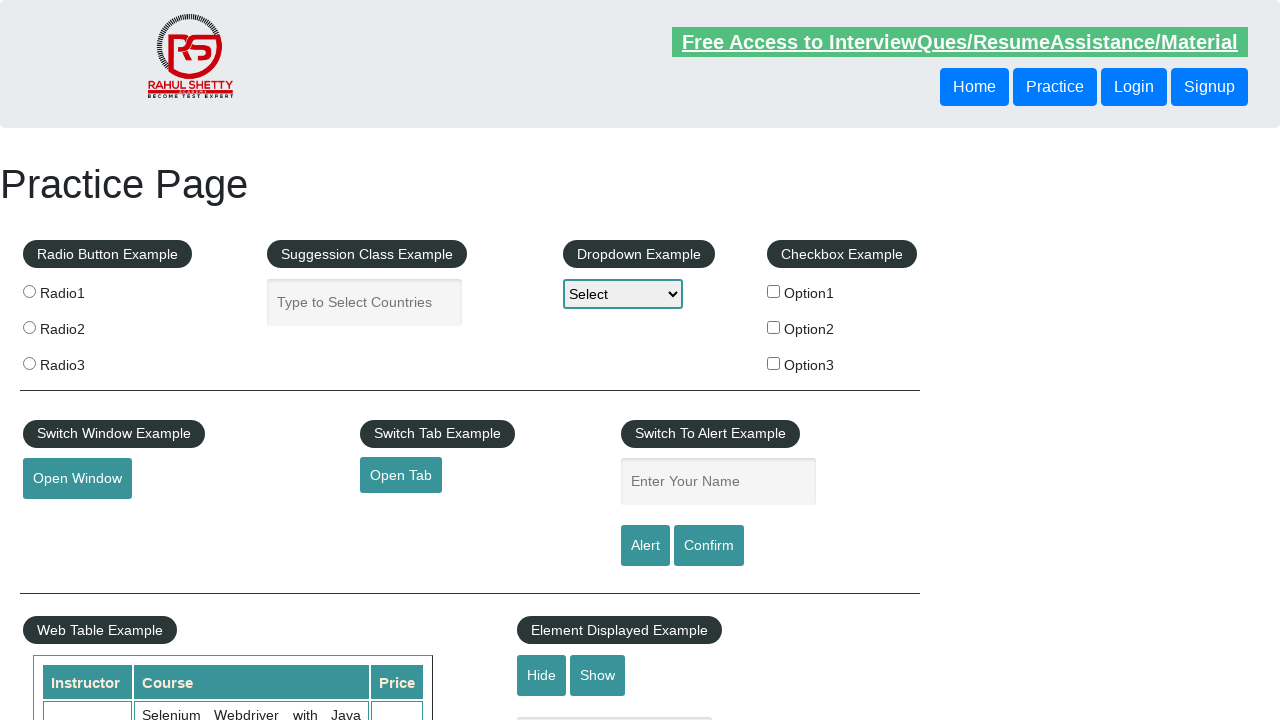

Checked Radio1 button at (29, 291) on label >> internal:has-text="Radio1"i >> internal:role=radio
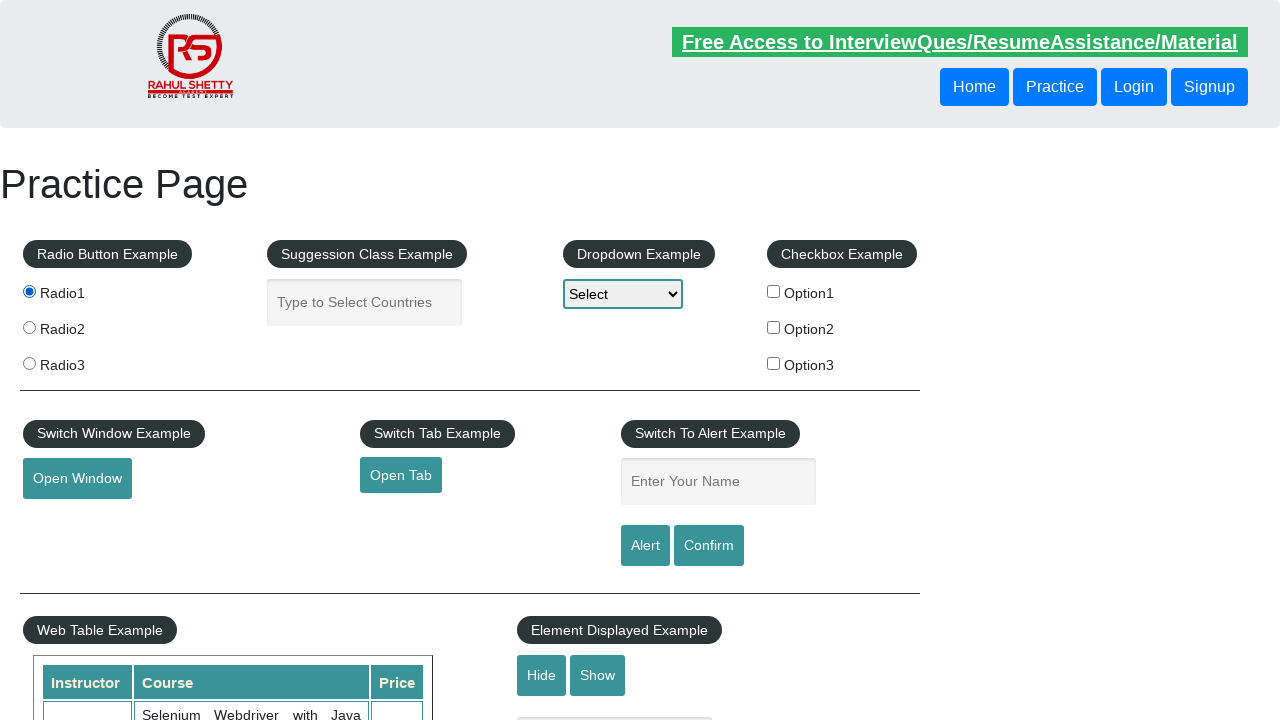

Verified Radio1 button is checked
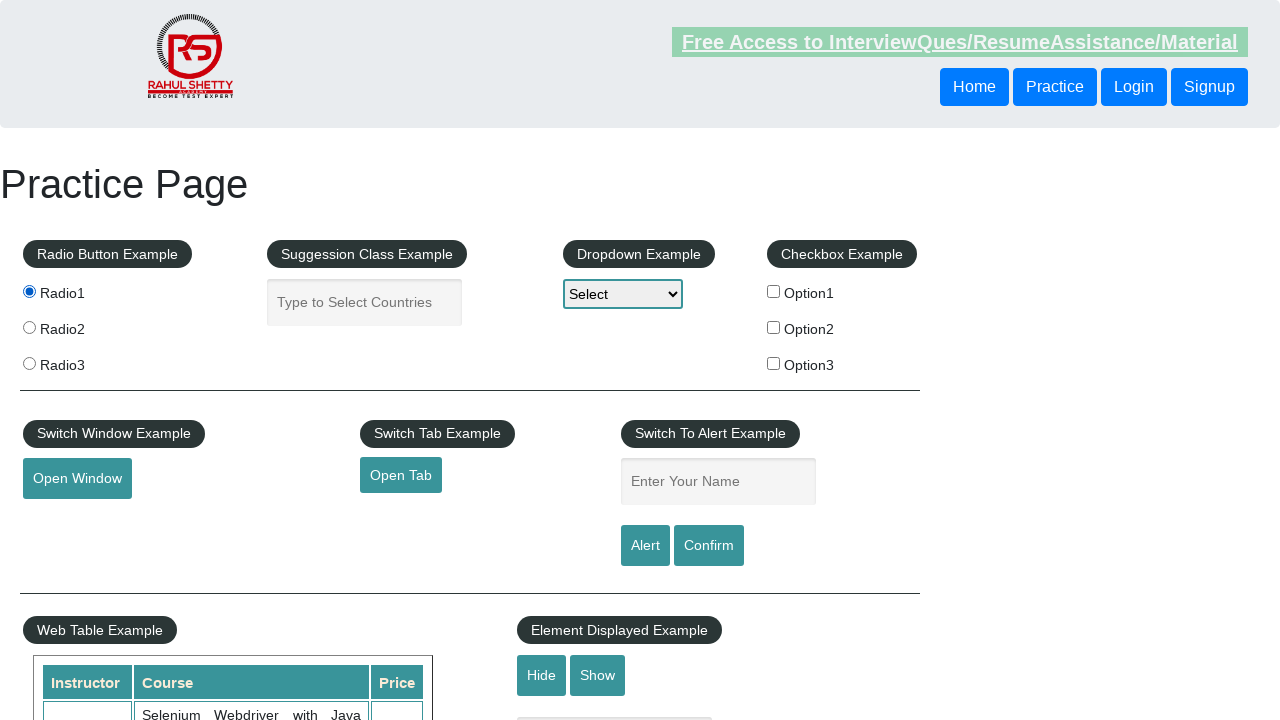

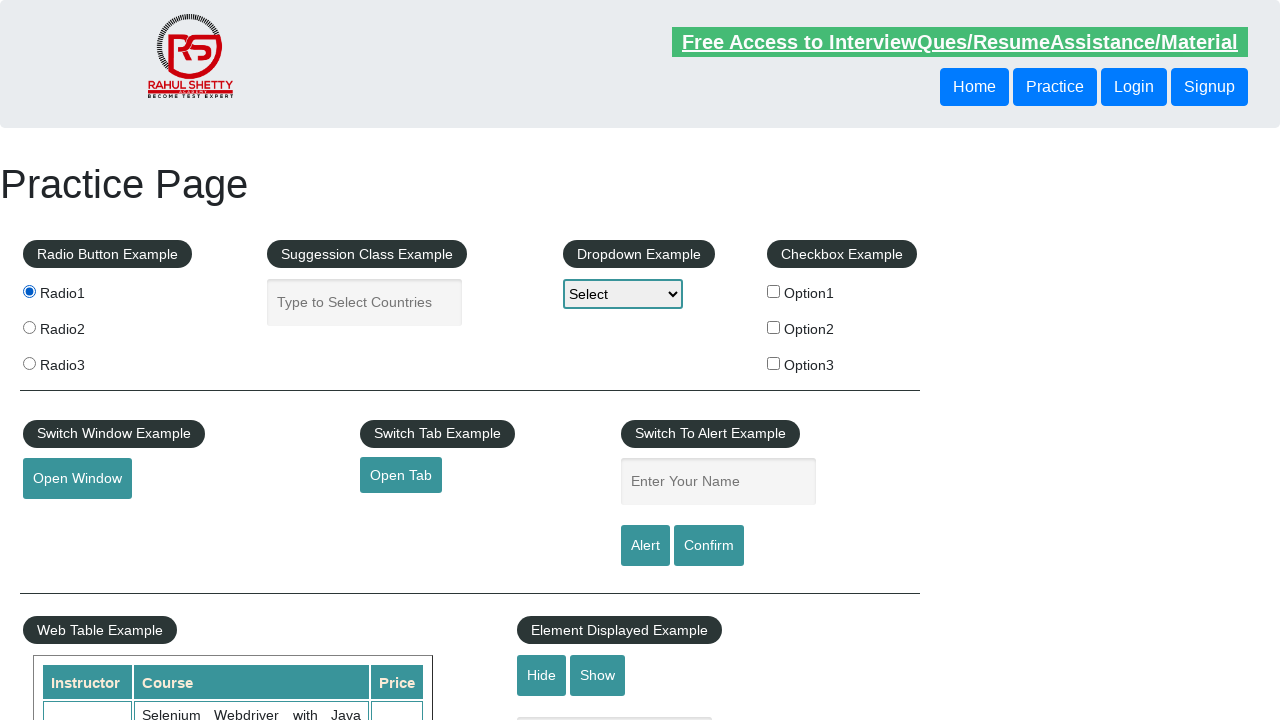